Tests text-to-speech functionality by selecting a Portuguese voice, entering text, and clicking the play button to generate audio

Starting URL: https://ttsmp3.com/

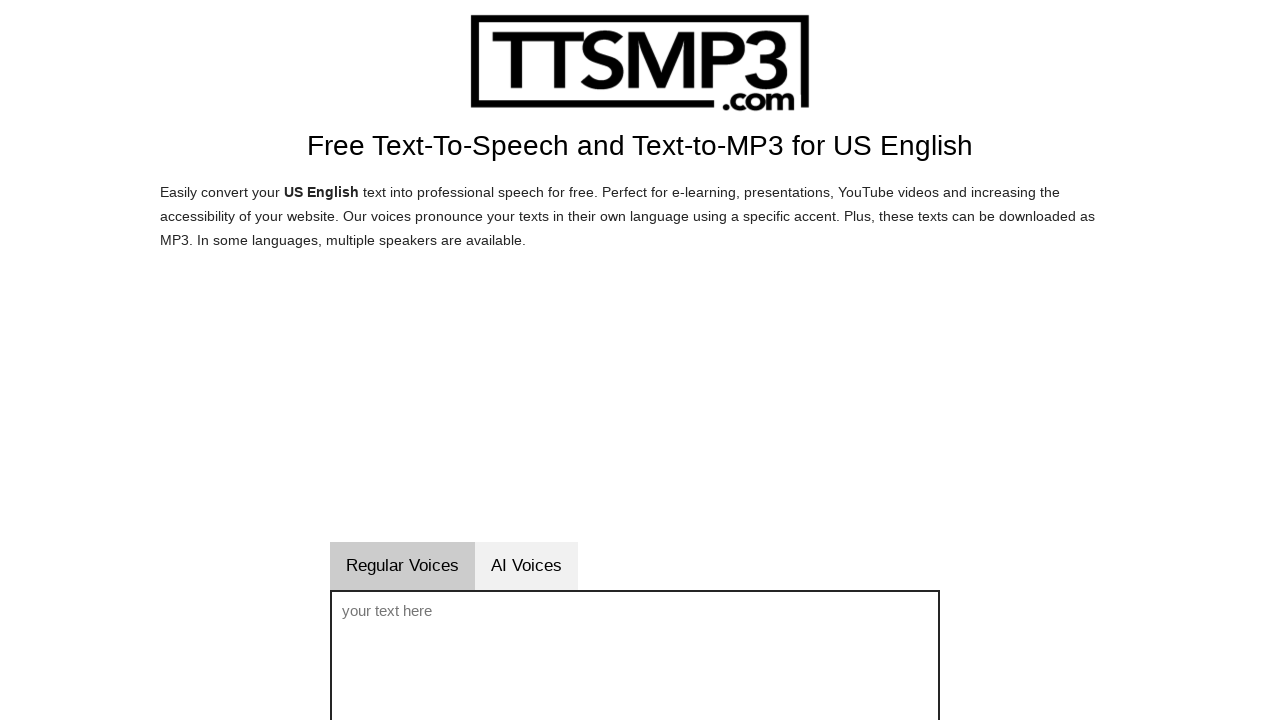

Scrolled down the page to view more content
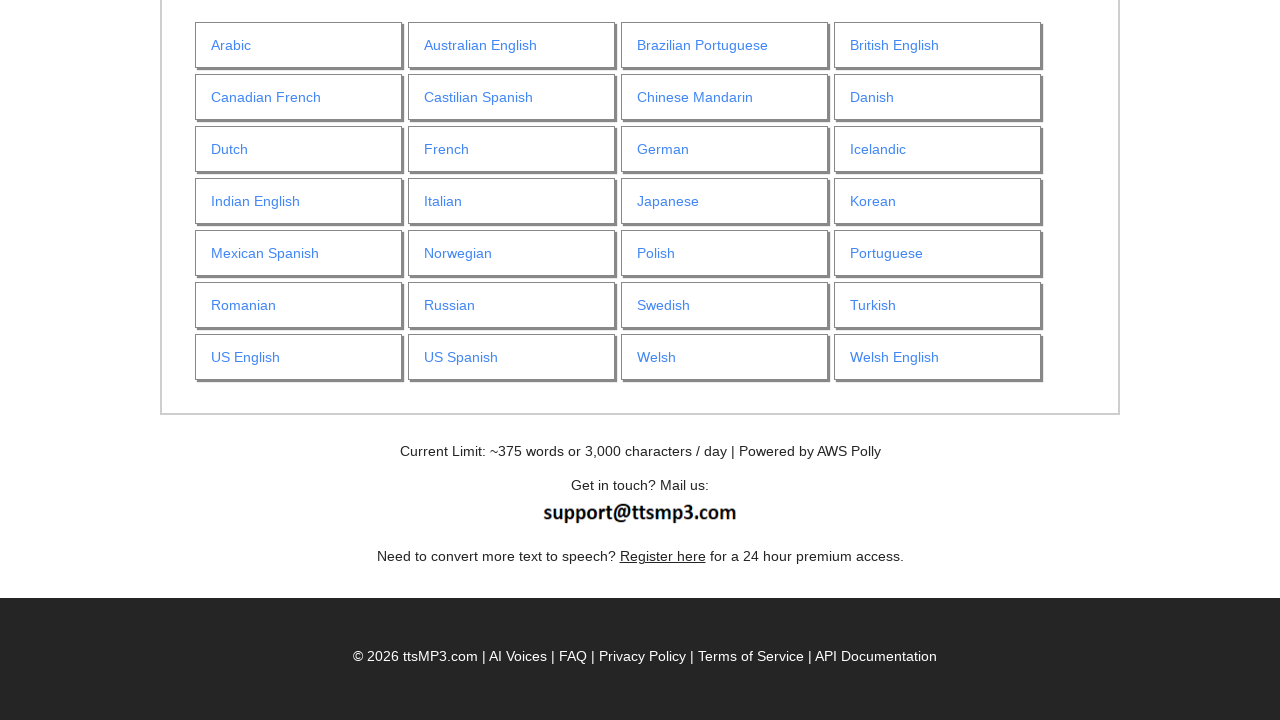

Selected Portuguese / Cristiano voice from the language dropdown on #sprachwahl
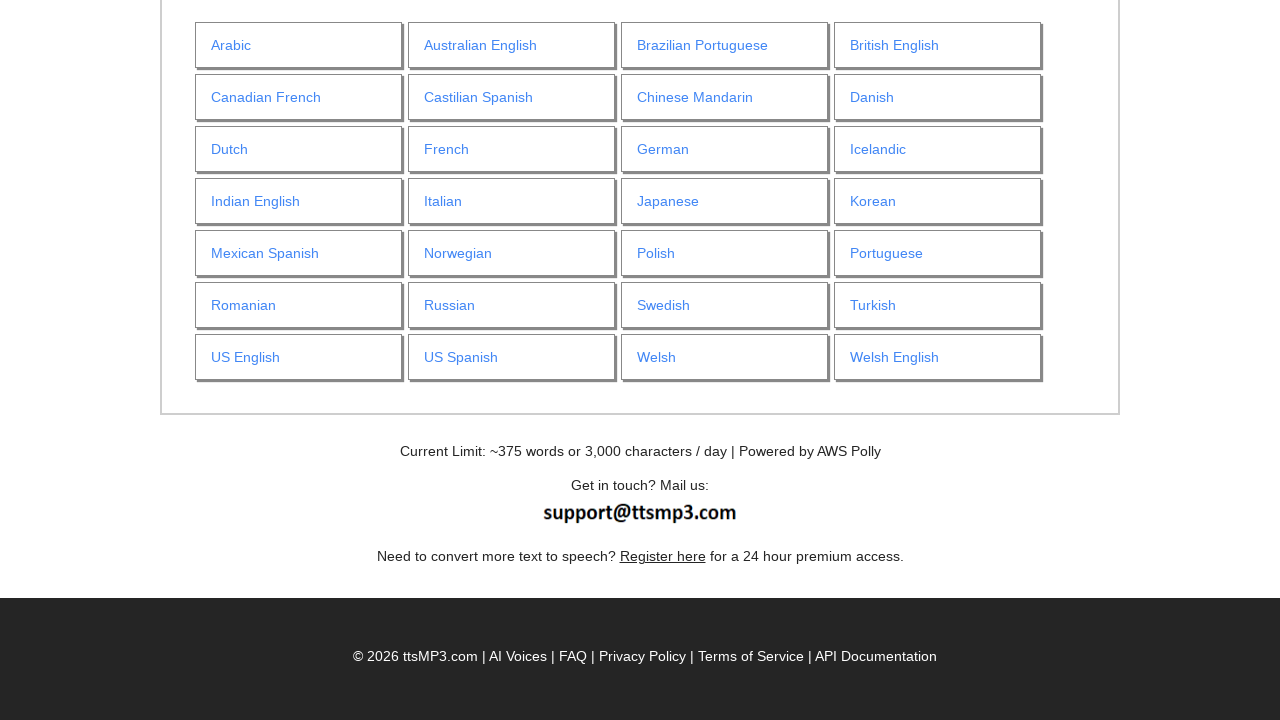

Entered Portuguese text 'Olá, este é um teste de conversão de texto para fala.' into the text field on #voicetext
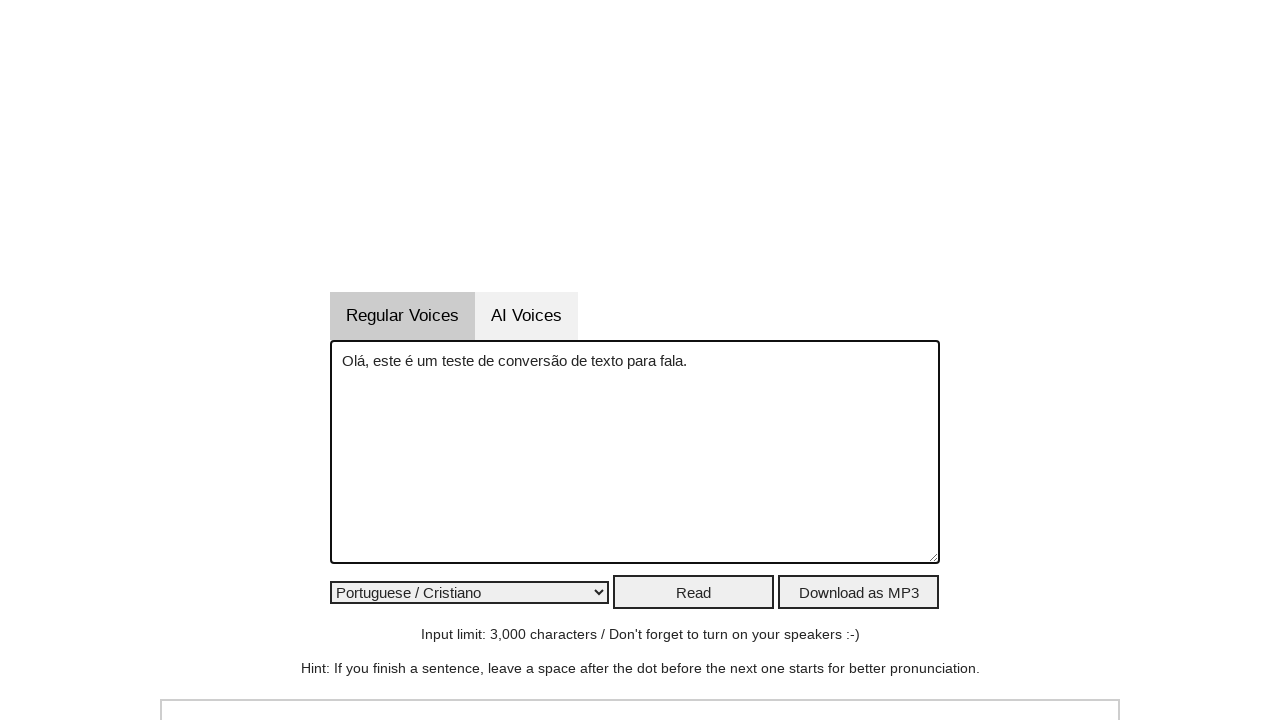

Clicked the play button to generate speech from the entered text at (694, 592) on #vorlesenbutton
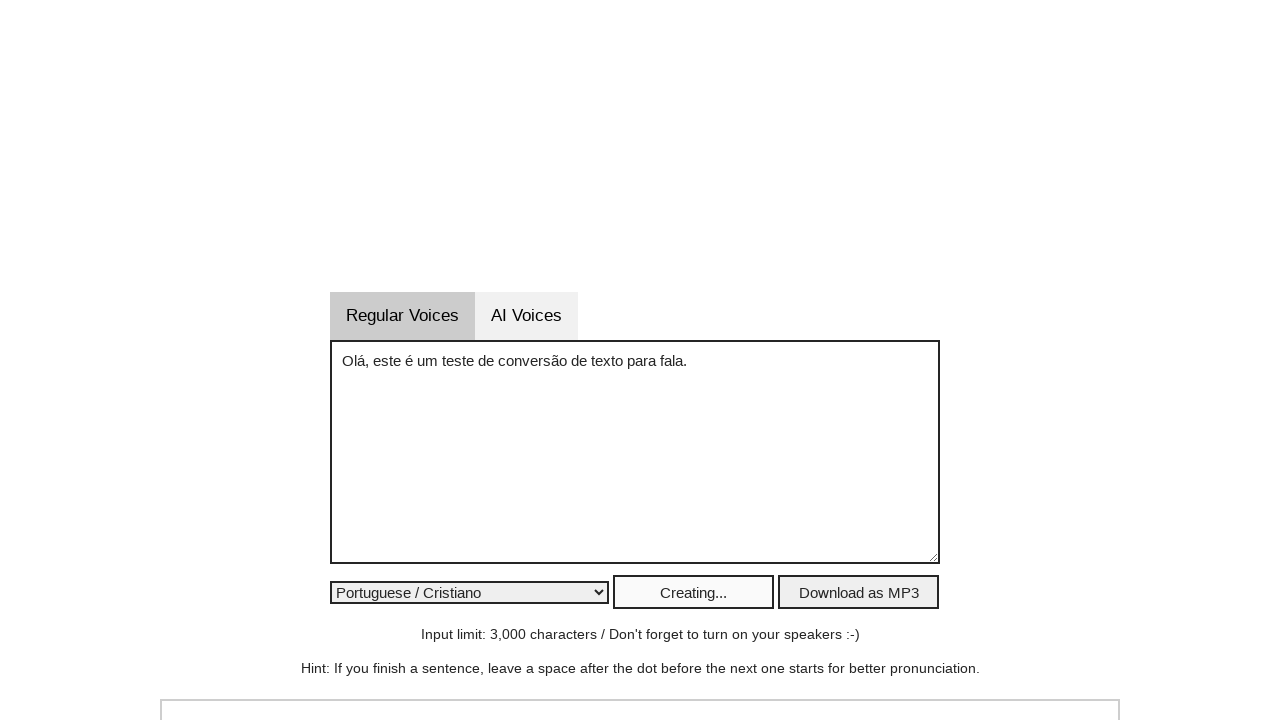

Waited 2 seconds for audio generation to complete
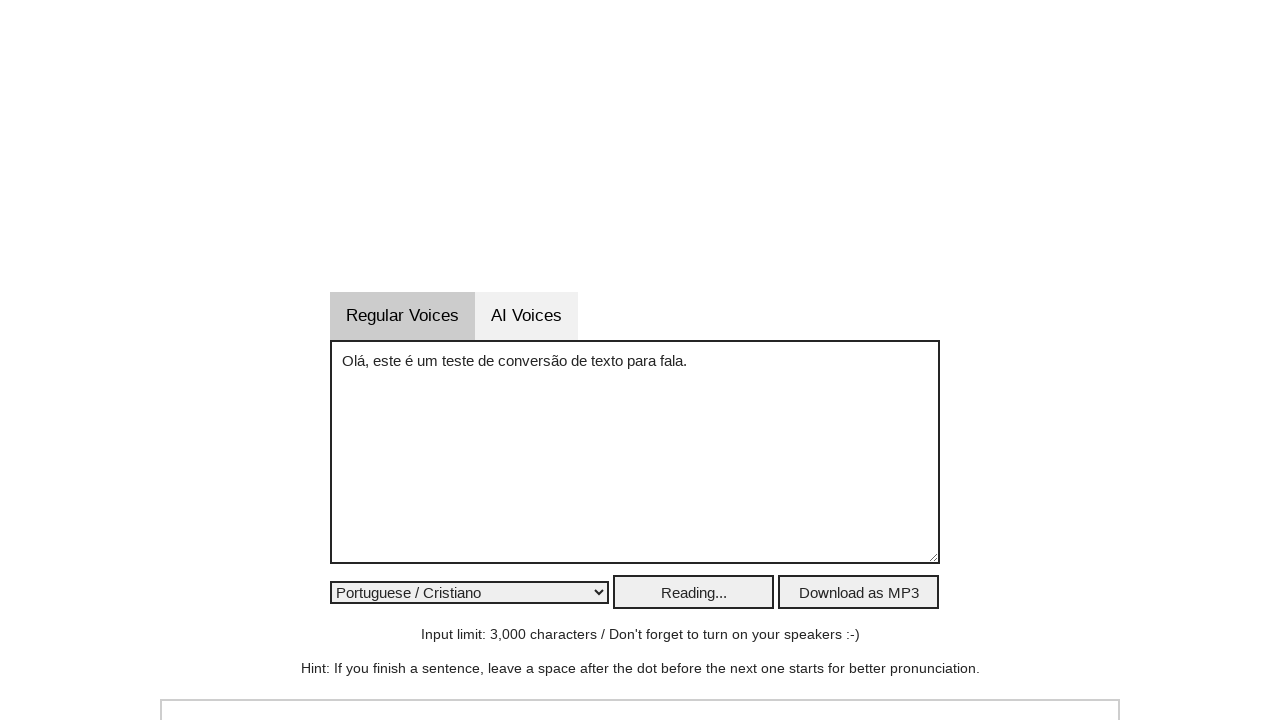

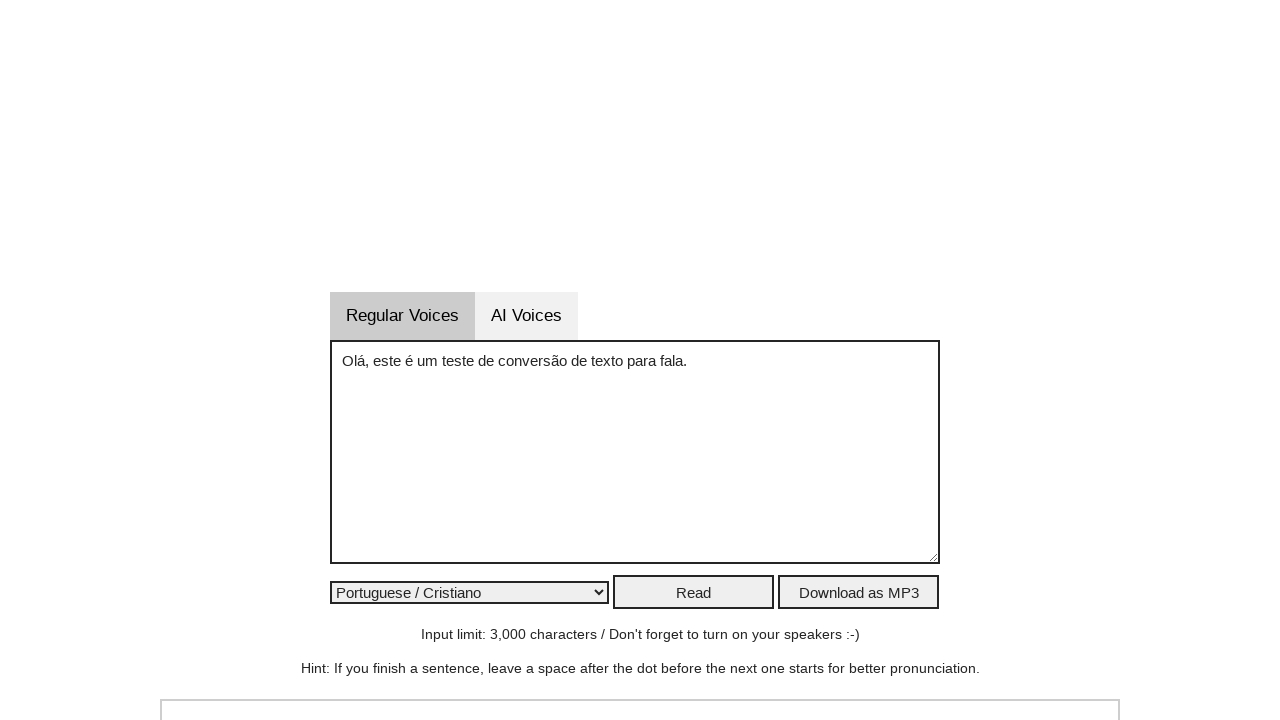